Tests login form error handling by submitting invalid credentials and verifying the error message is displayed

Starting URL: https://the-internet.herokuapp.com/login

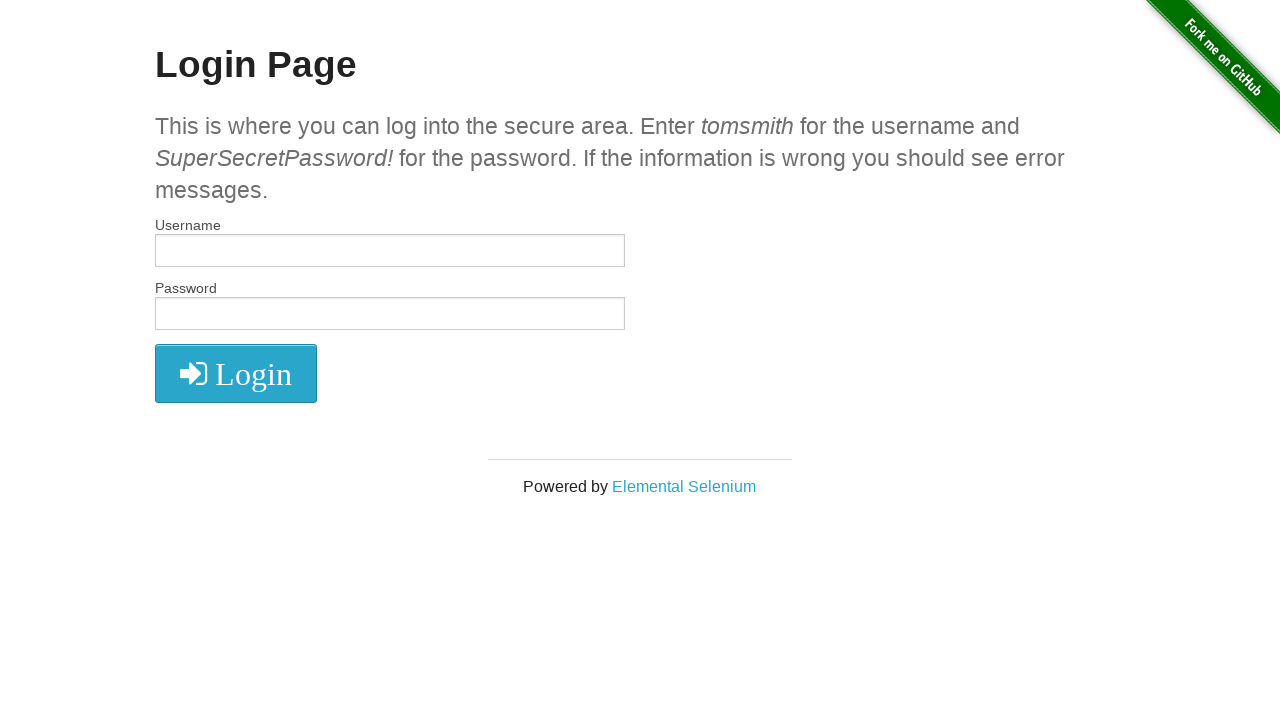

Username input field loaded
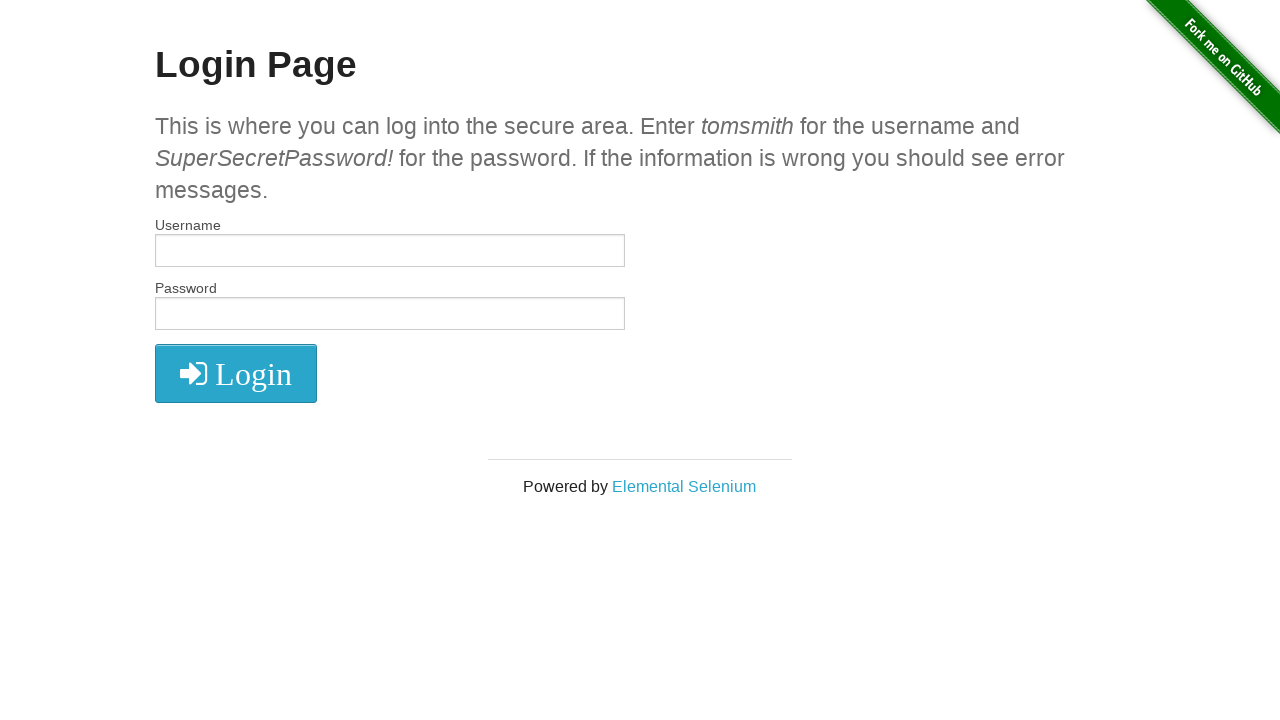

Entered invalid username 'wronguser' on input[name='username']
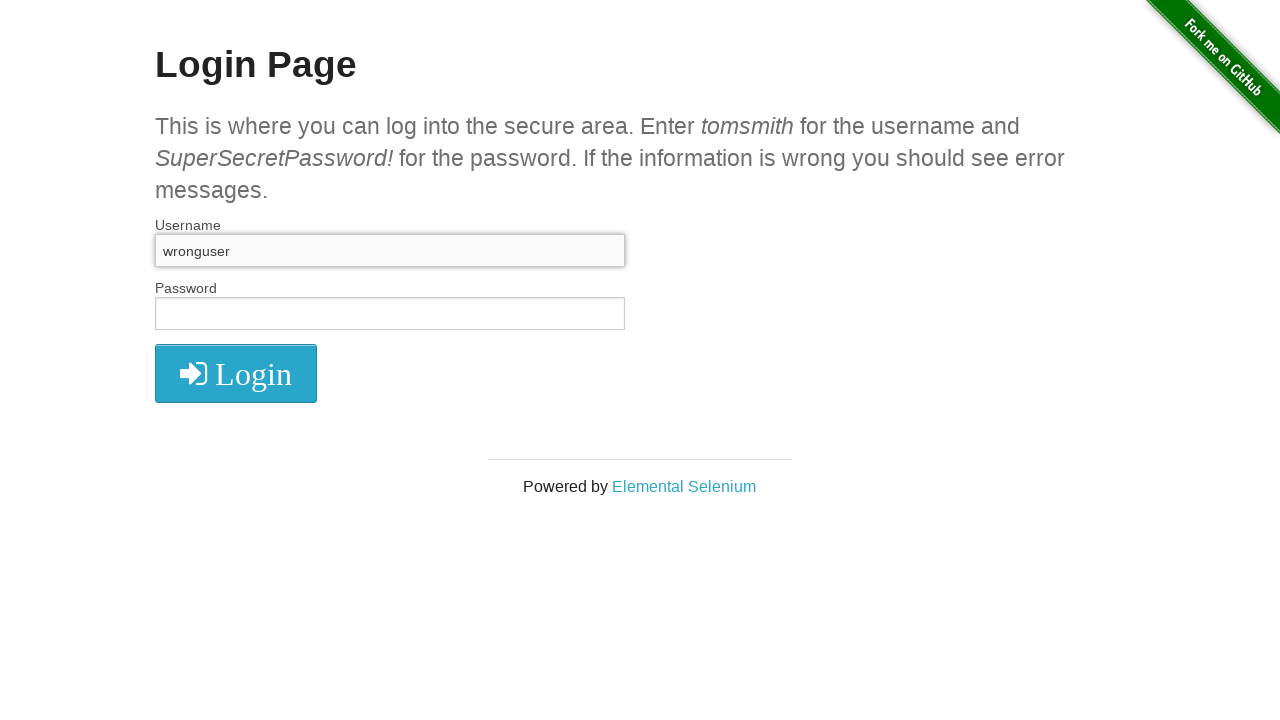

Entered invalid password 'wrongpassword' on input[name='password']
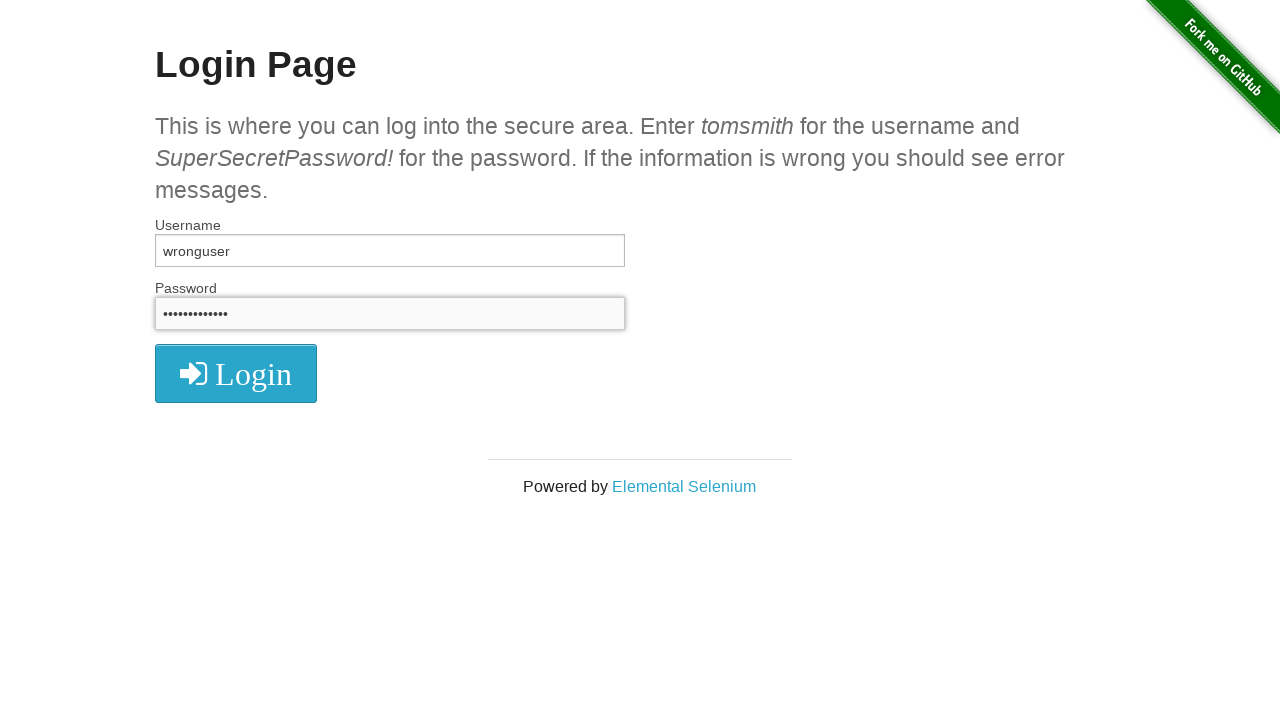

Clicked login button with invalid credentials at (236, 373) on button[type='submit']
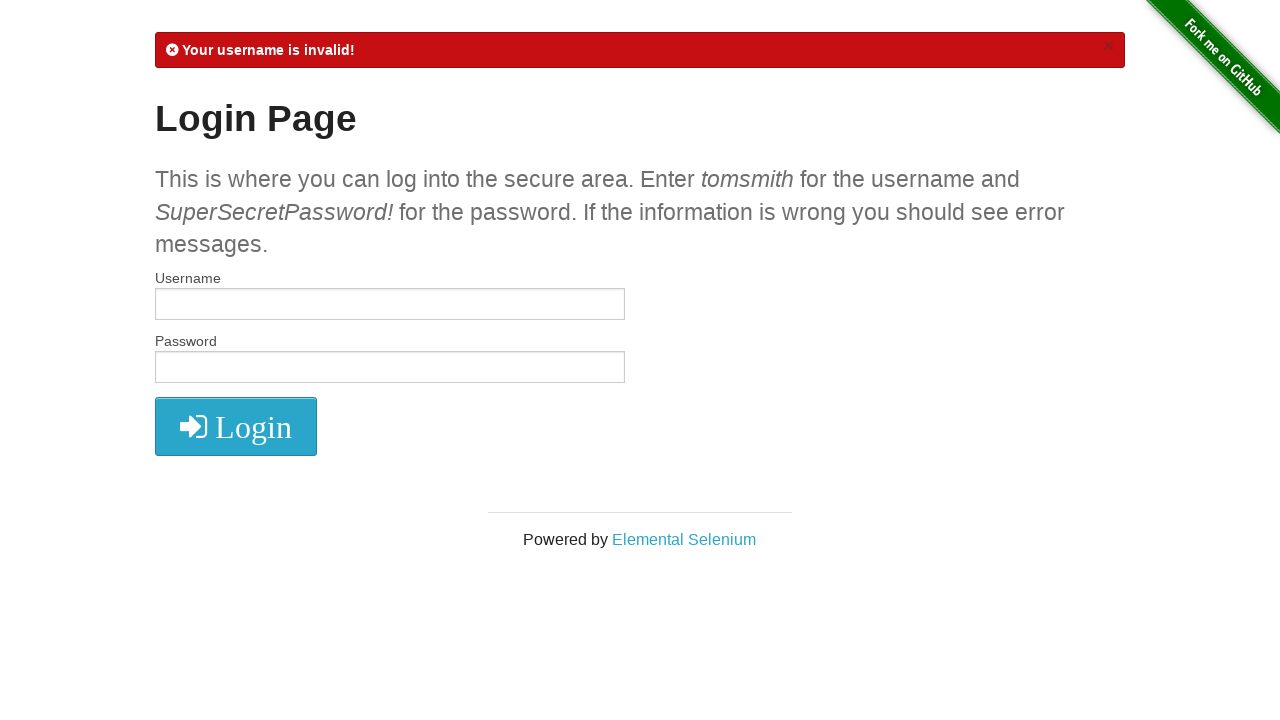

Error message displayed on login form
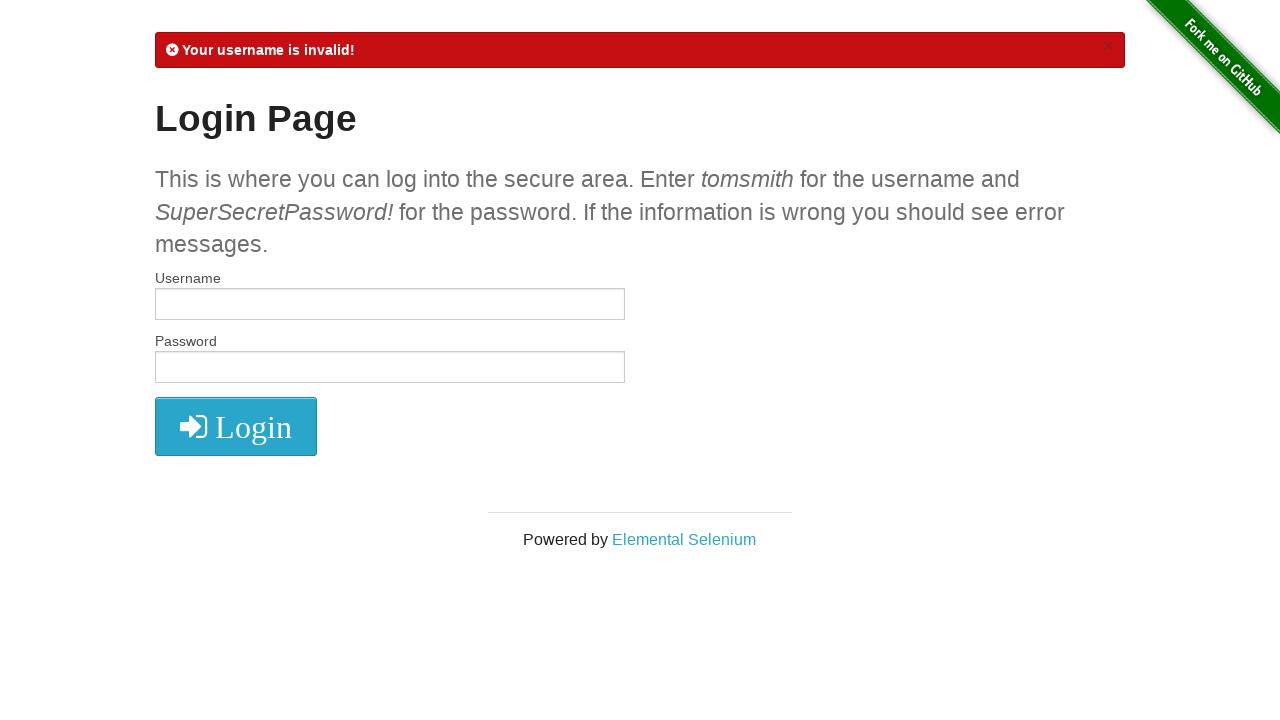

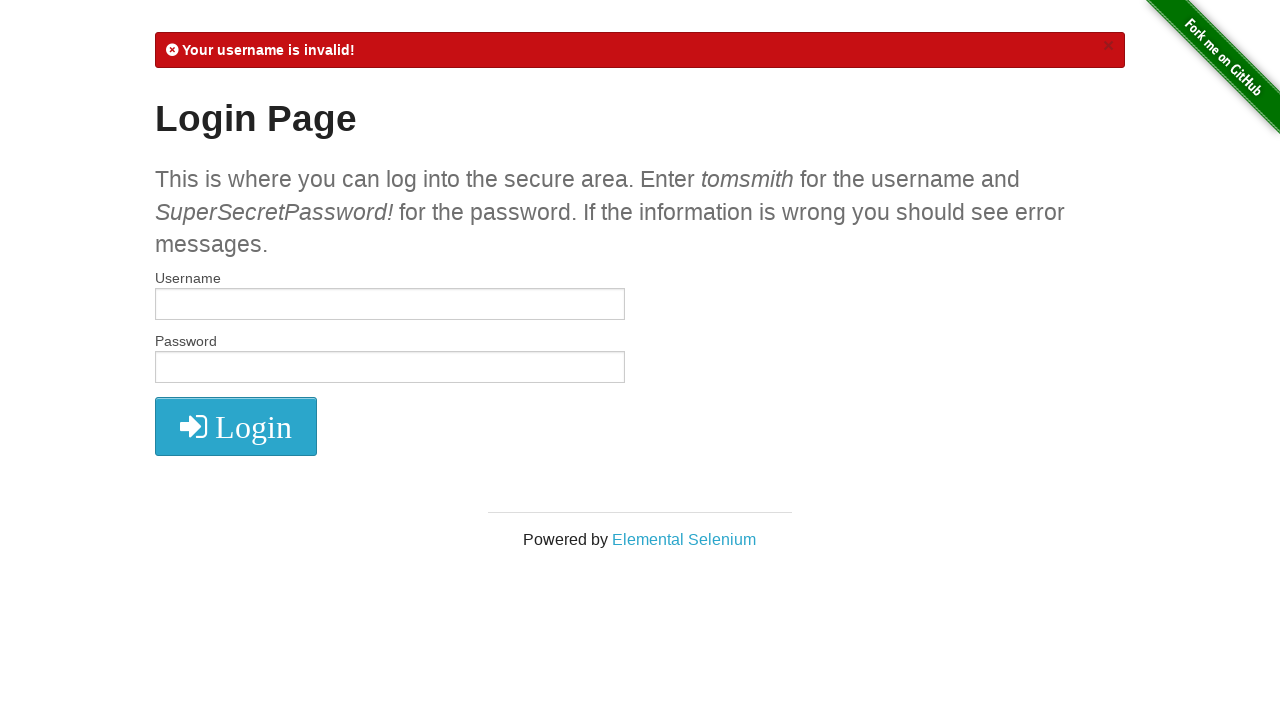